Tests navigation by clicking a link on the main page and verifying the page title appears

Starting URL: http://the-internet.herokuapp.com

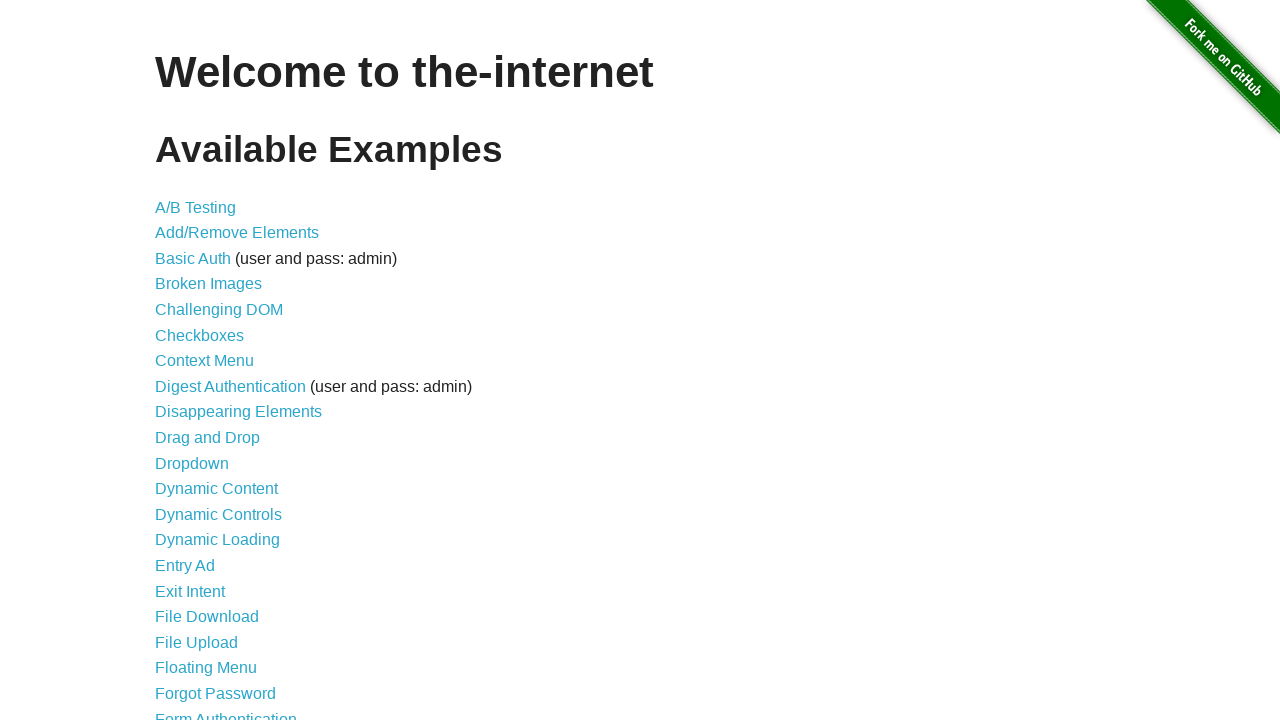

Clicked on 'Dropdown' link on the main page at (192, 463) on a:has-text('Dropdown')
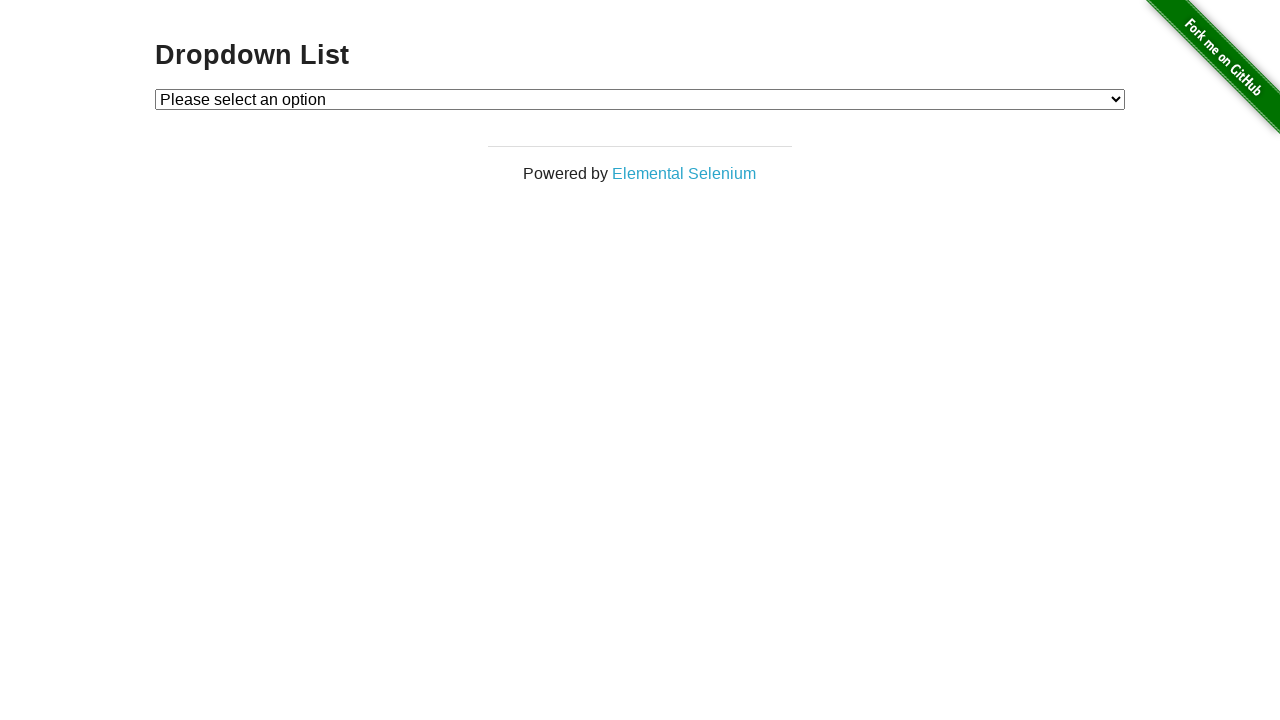

Page title 'Dropdown' appeared and is visible
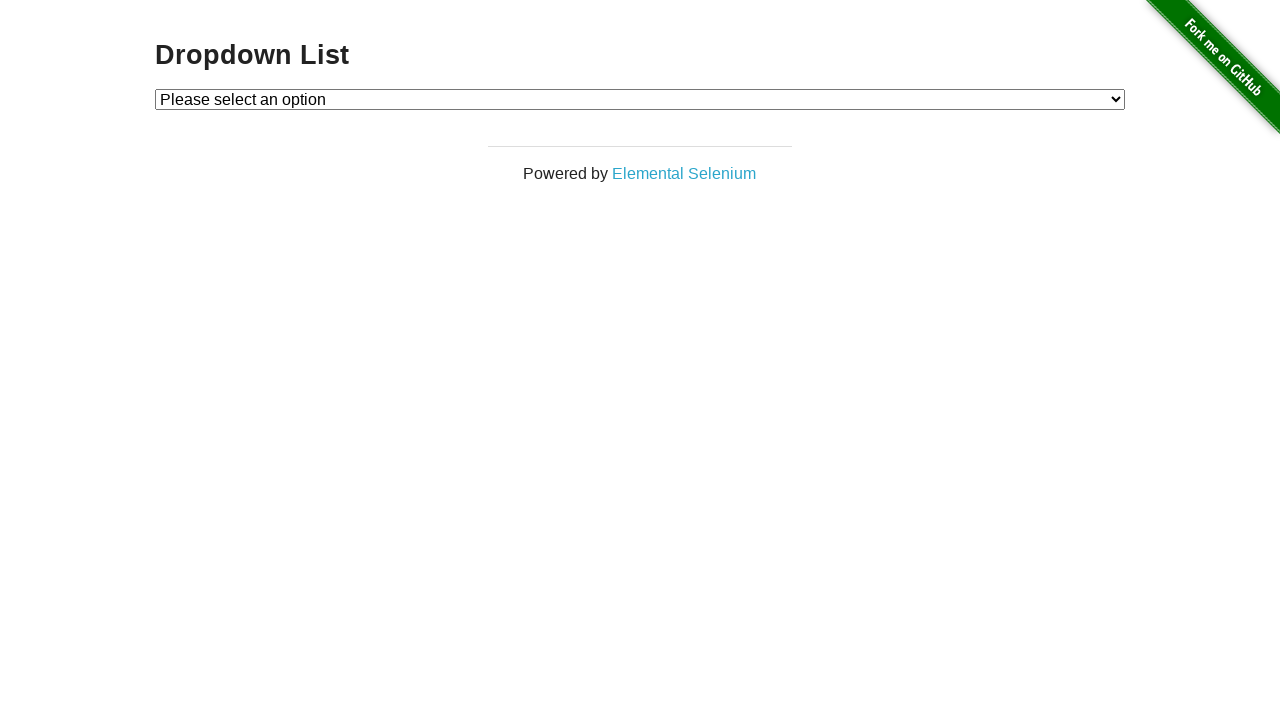

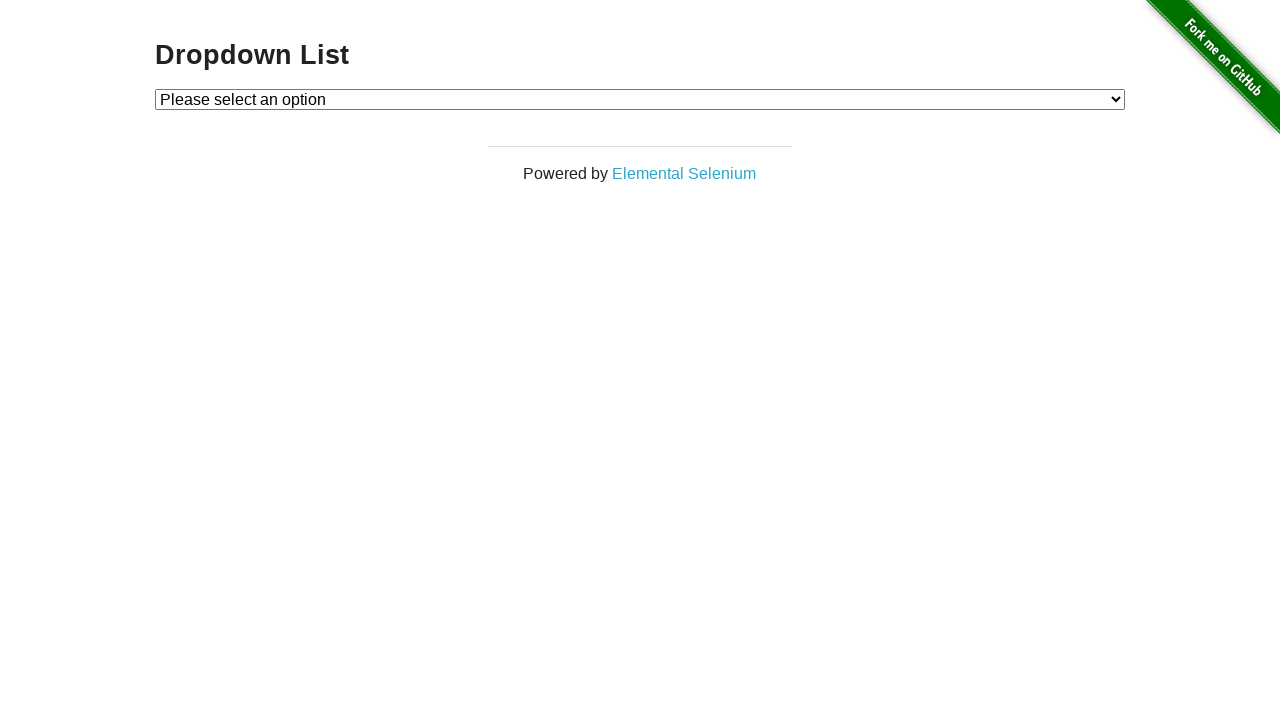